Tests interacting with an iframe by scrolling down, switching to an iframe, and entering text in a search field within the iframe

Starting URL: https://www.letskodeit.com/practice

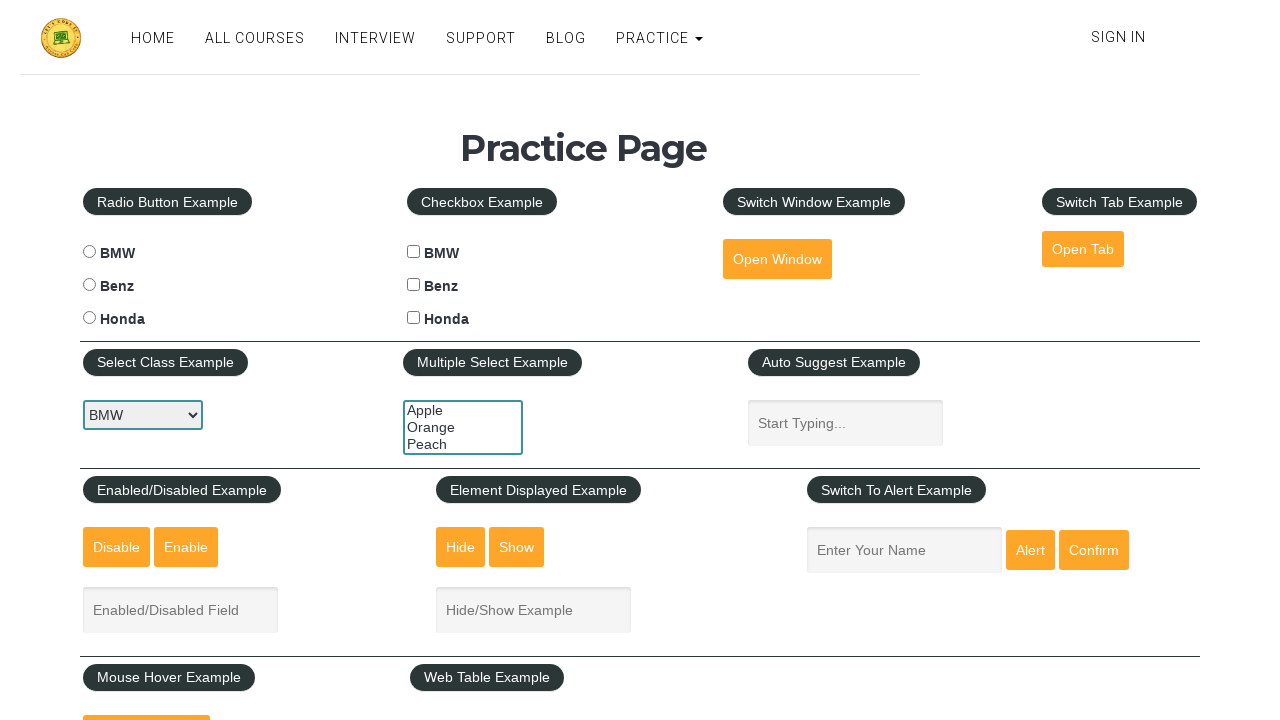

Scrolled down the page by 600 pixels
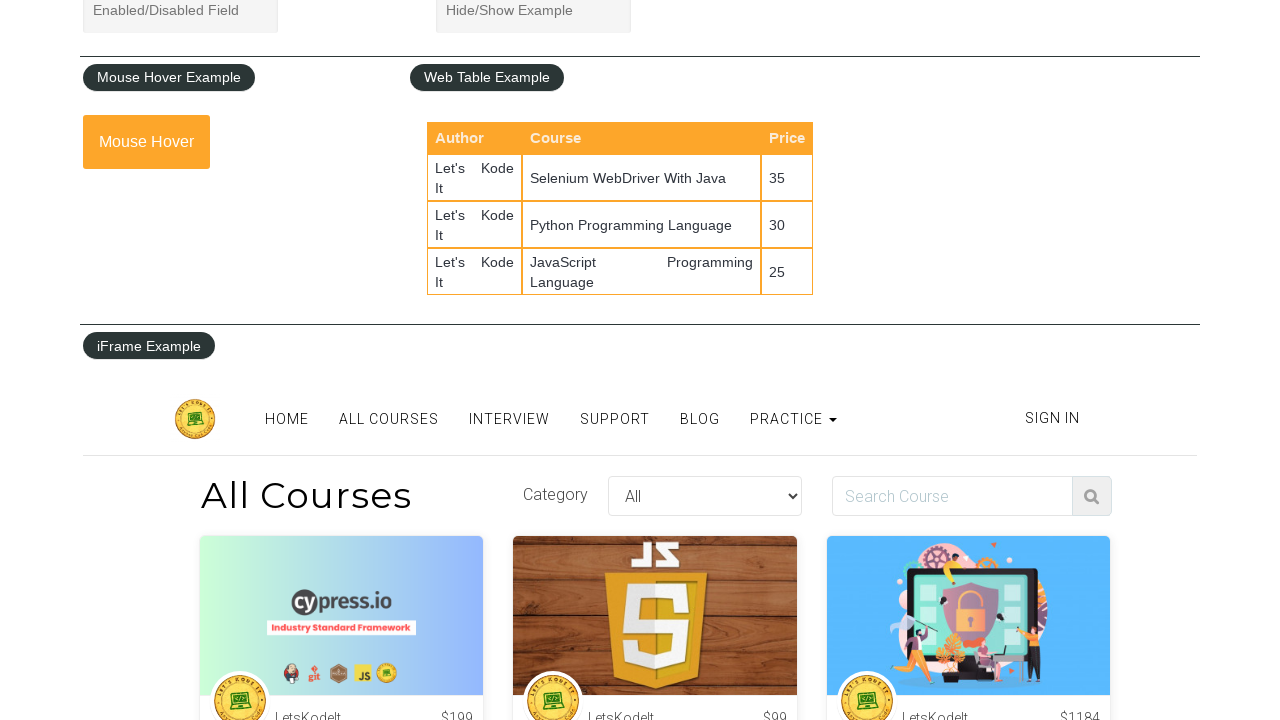

Located the courses iframe element
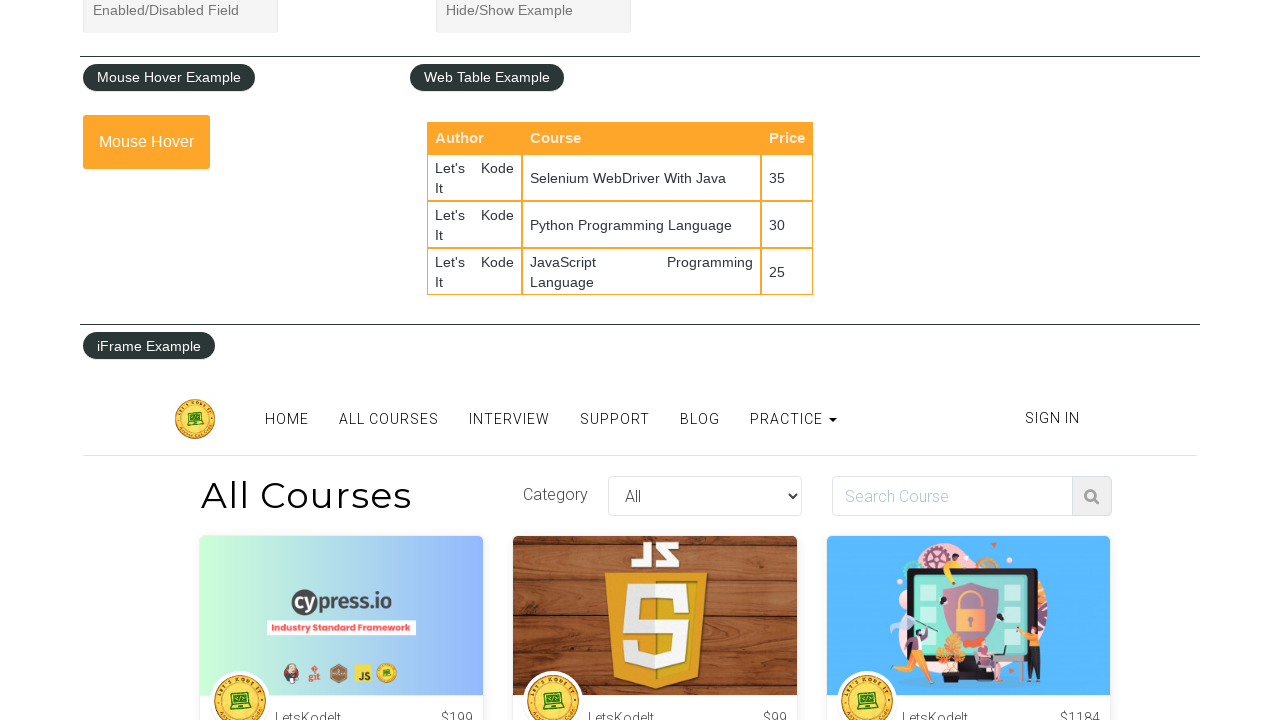

Filled the search field within the iframe with 'java' on #courses-iframe >> internal:control=enter-frame >> input#search
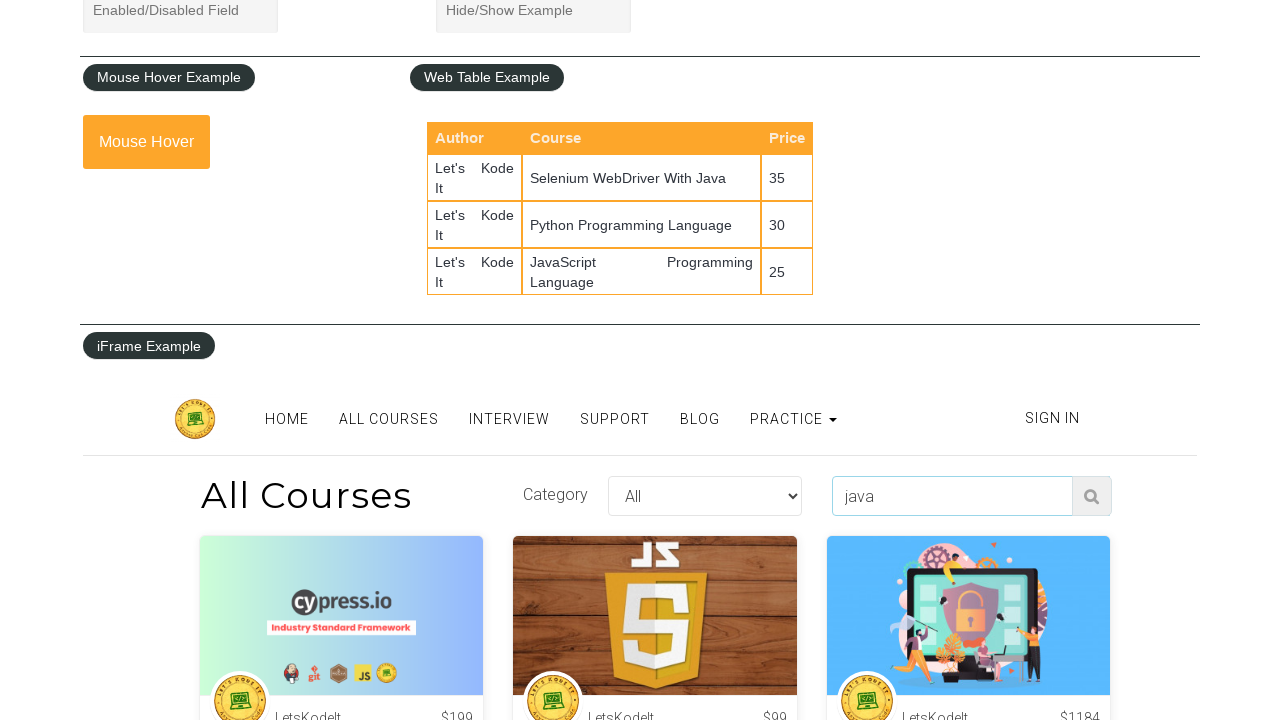

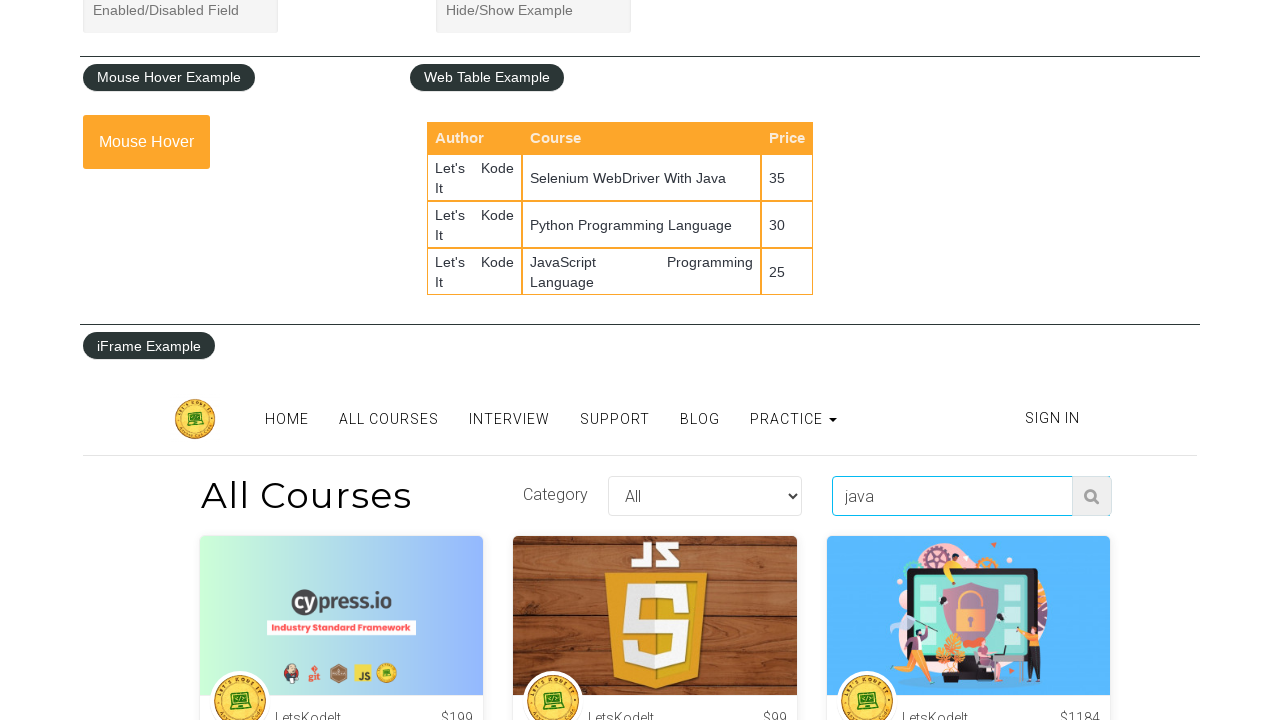